Tests dropdown selection by index and autocomplete functionality by typing a partial search term and selecting a matching option from the suggestions list.

Starting URL: https://rahulshettyacademy.com/dropdownsPractise/

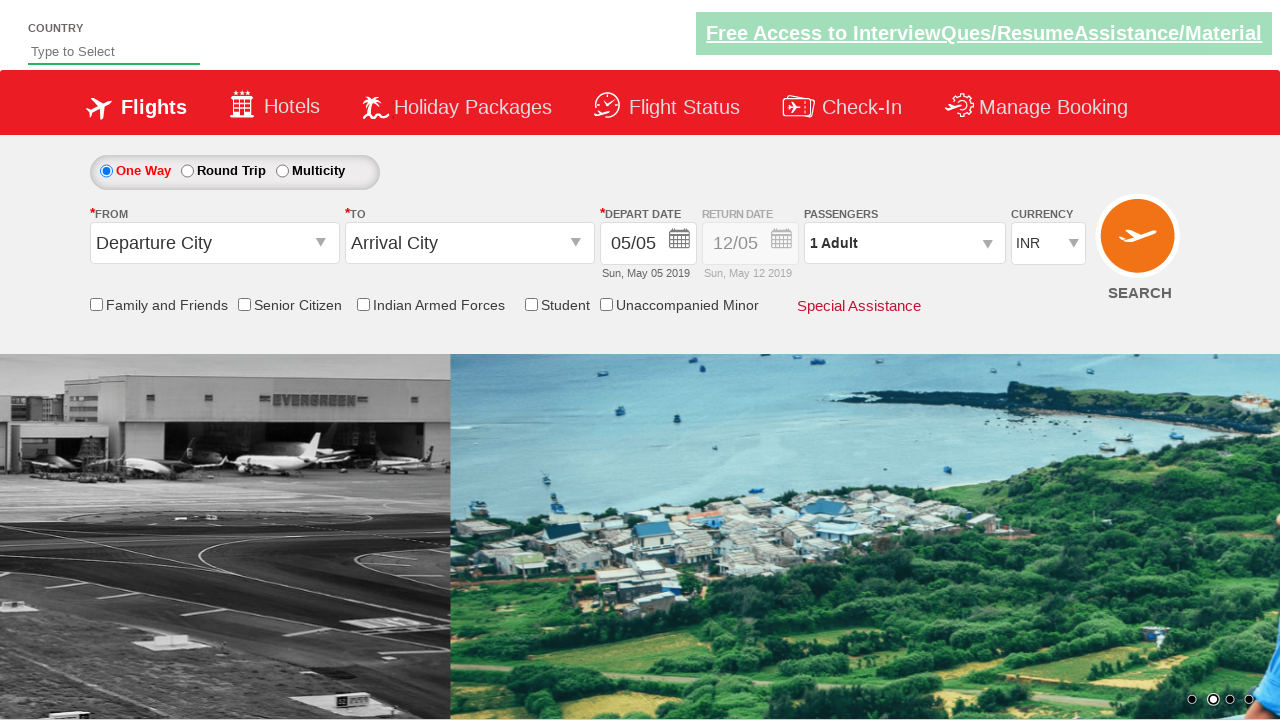

Navigated to dropdowns practice page
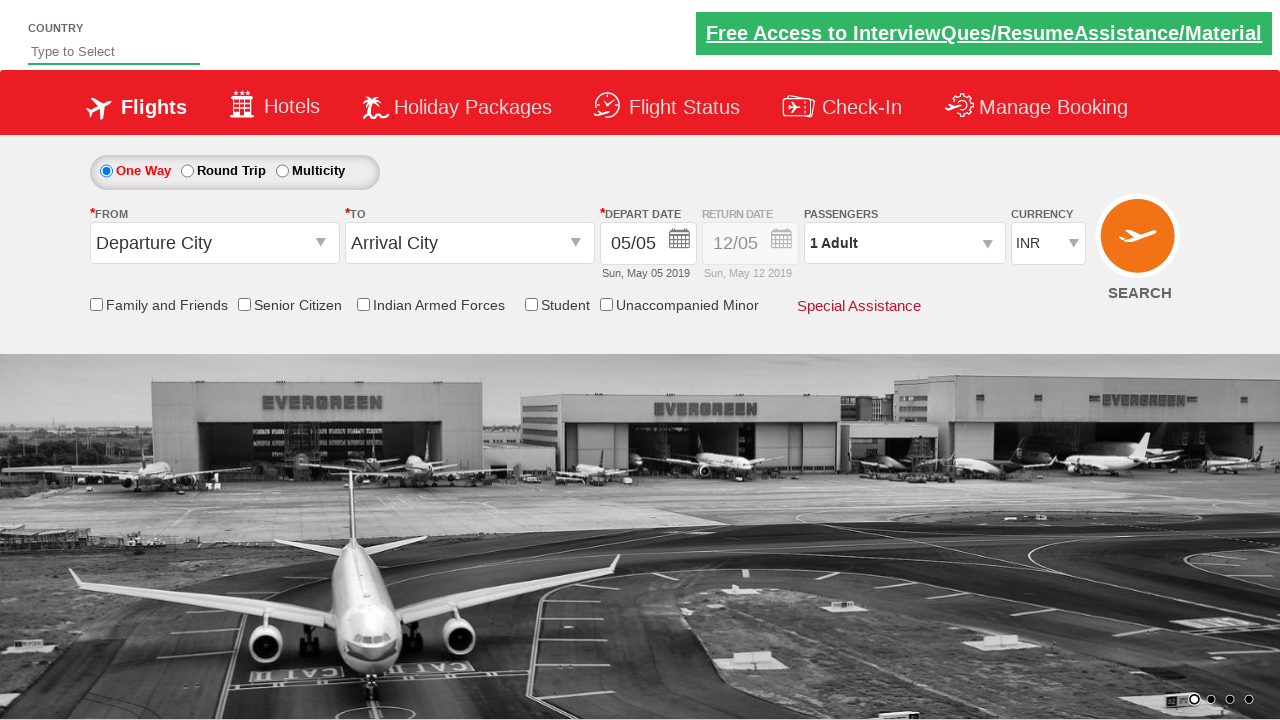

Selected currency option at index 3 from dropdown on #ctl00_mainContent_DropDownListCurrency
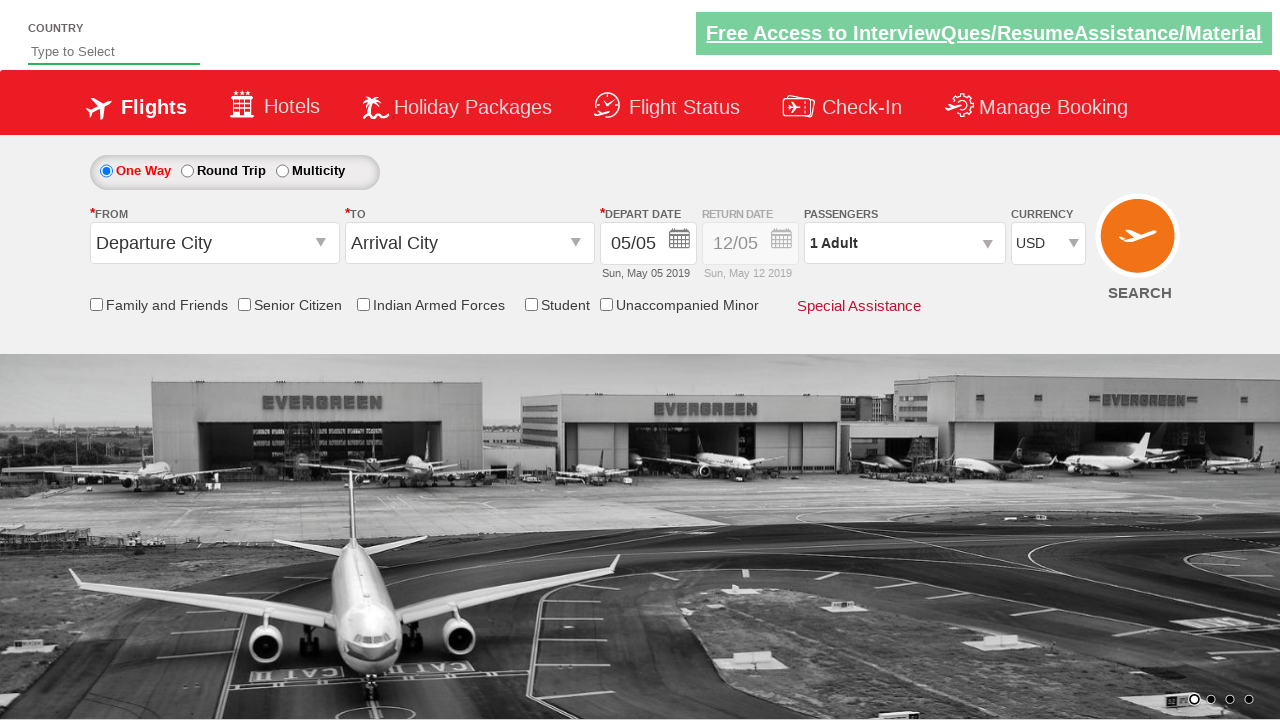

Filled autocomplete field with 'ind' to trigger suggestions on #autosuggest
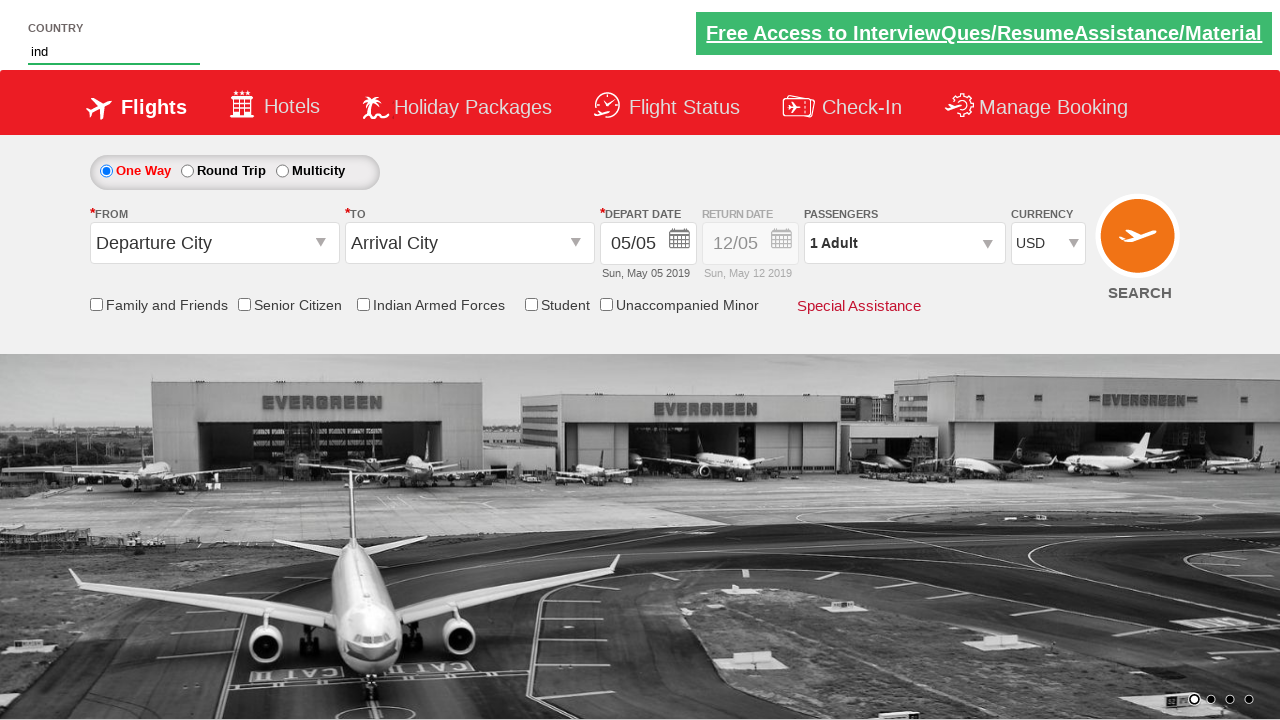

Autocomplete suggestions loaded
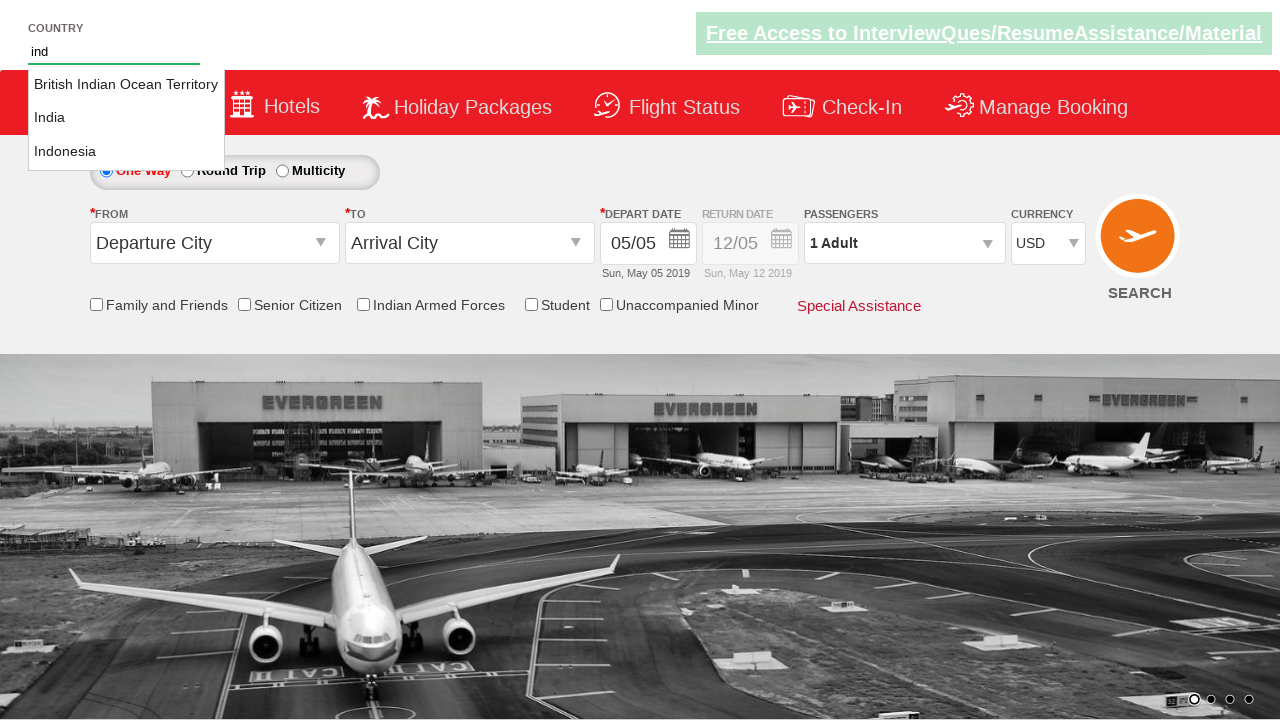

Clicked 'India' from autocomplete suggestions at (126, 118) on li.ui-menu-item a >> nth=1
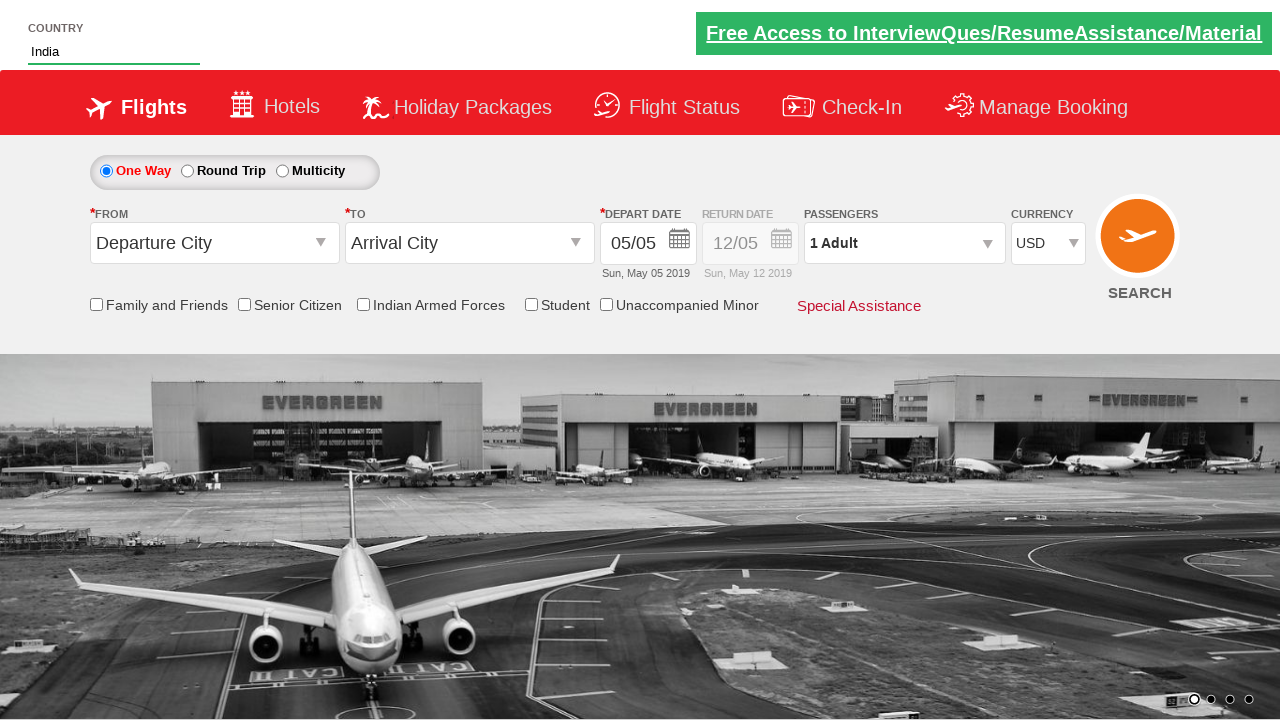

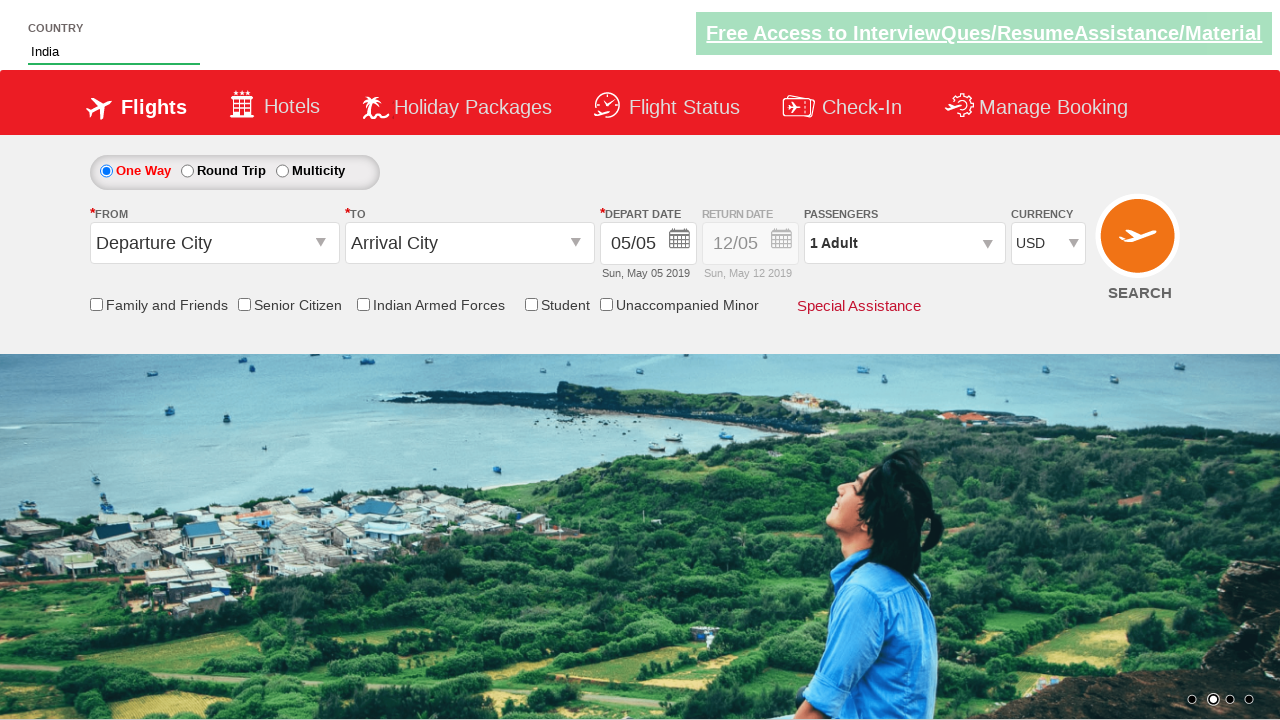